Tests drag and drop functionality by dragging element A onto element B and verifying the headers swap positions

Starting URL: https://the-internet.herokuapp.com/drag_and_drop

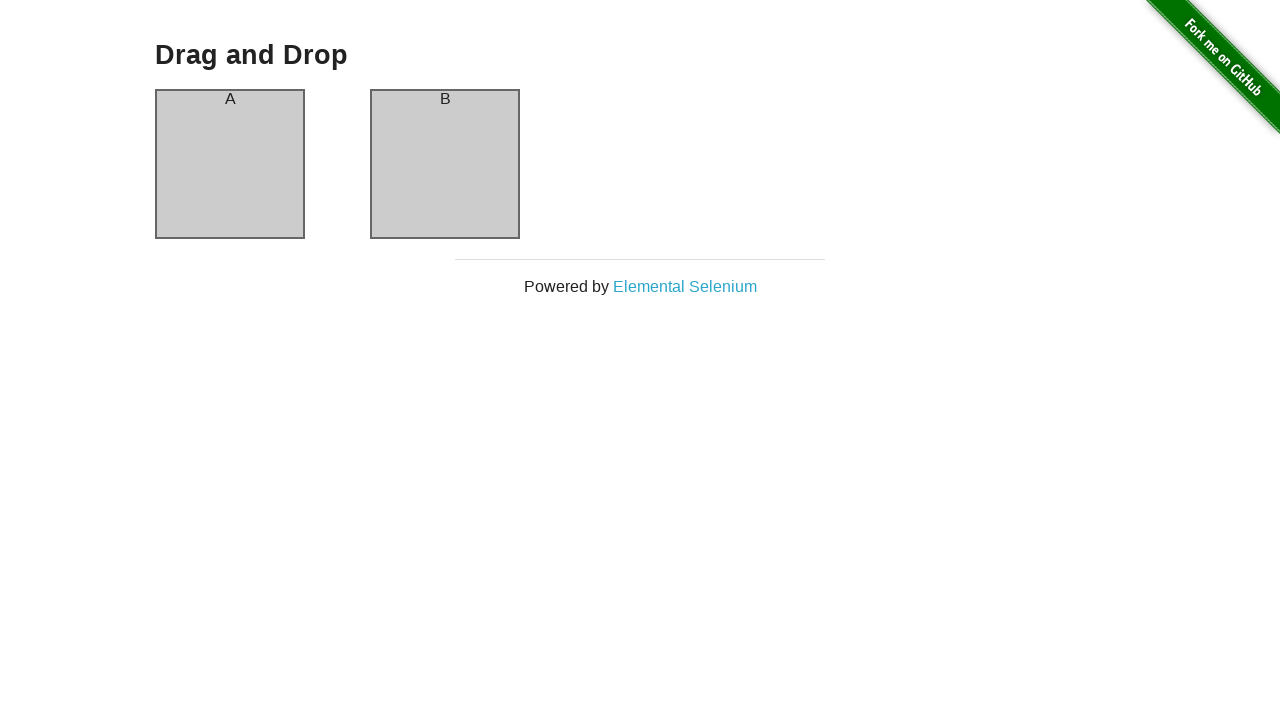

Waited for column A element to be present on the page
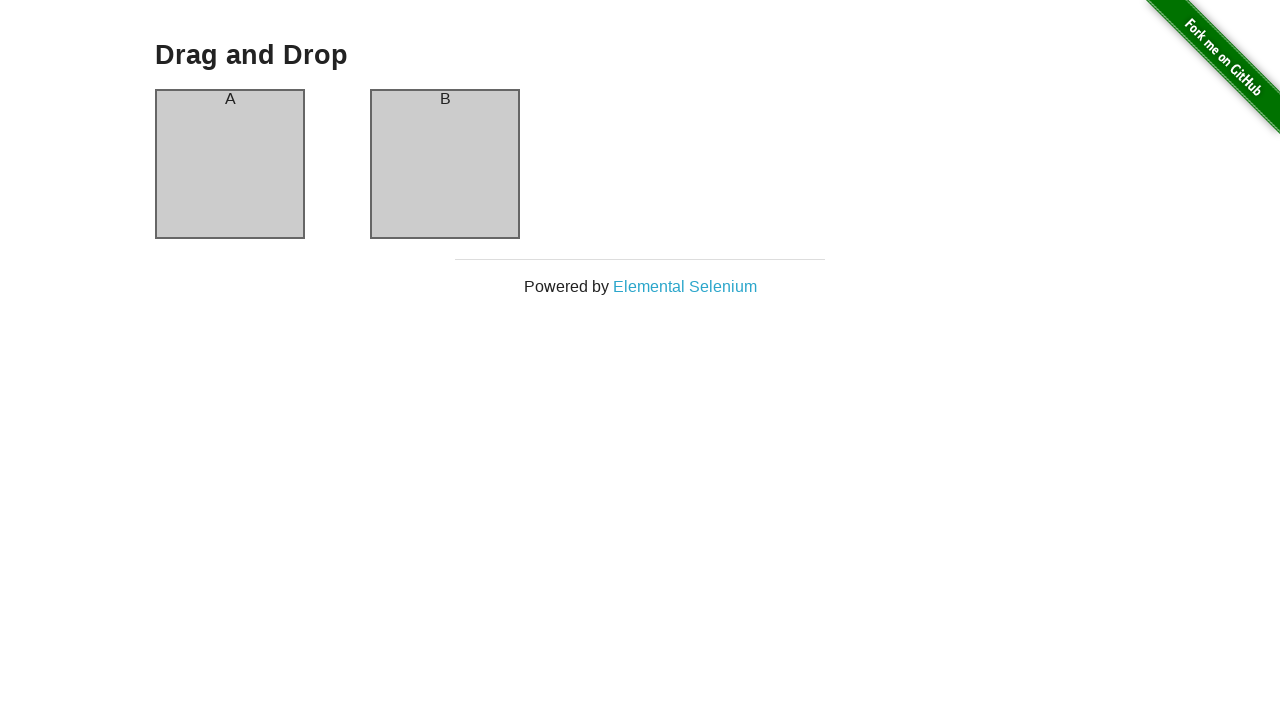

Located source element (column A)
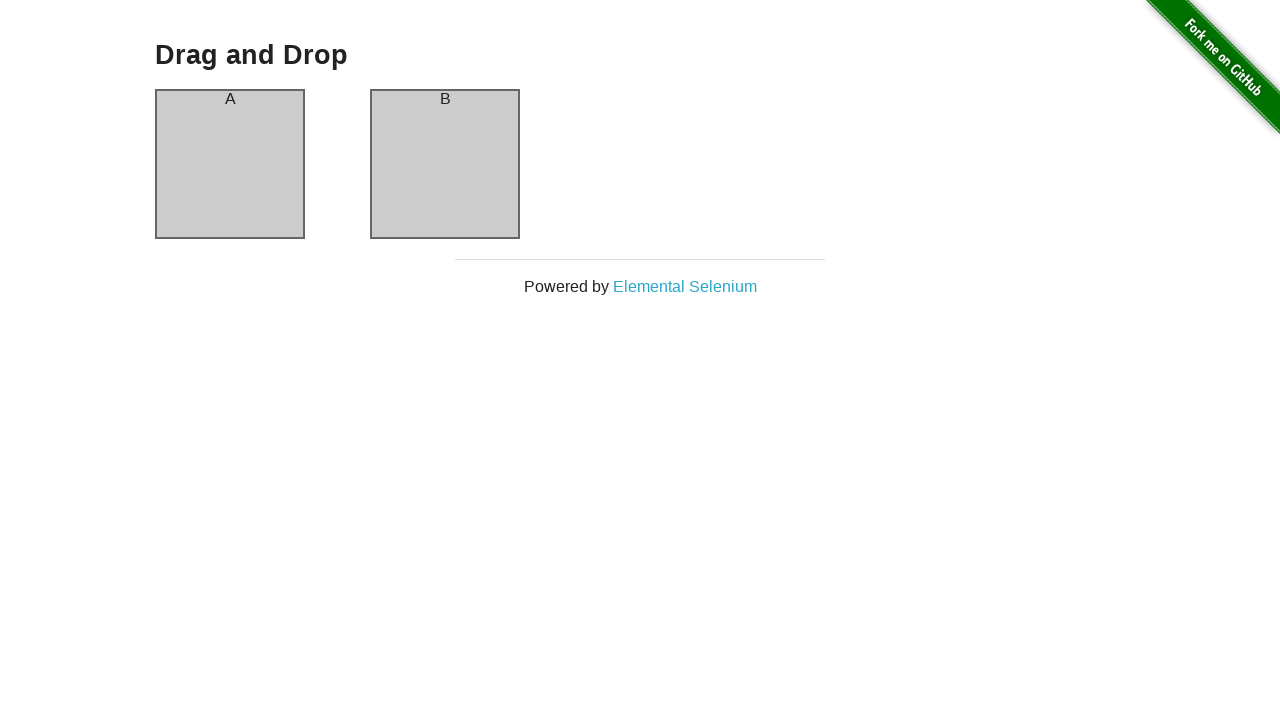

Located target element (column B)
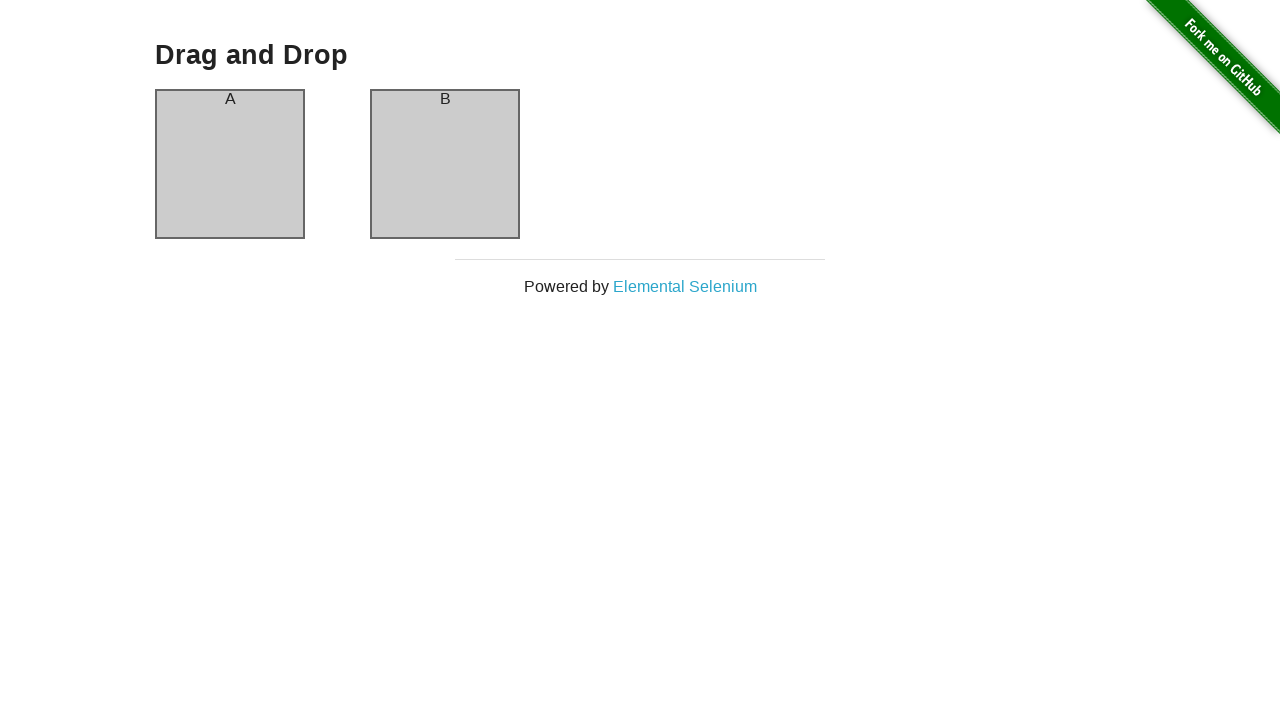

Dragged column A onto column B at (445, 164)
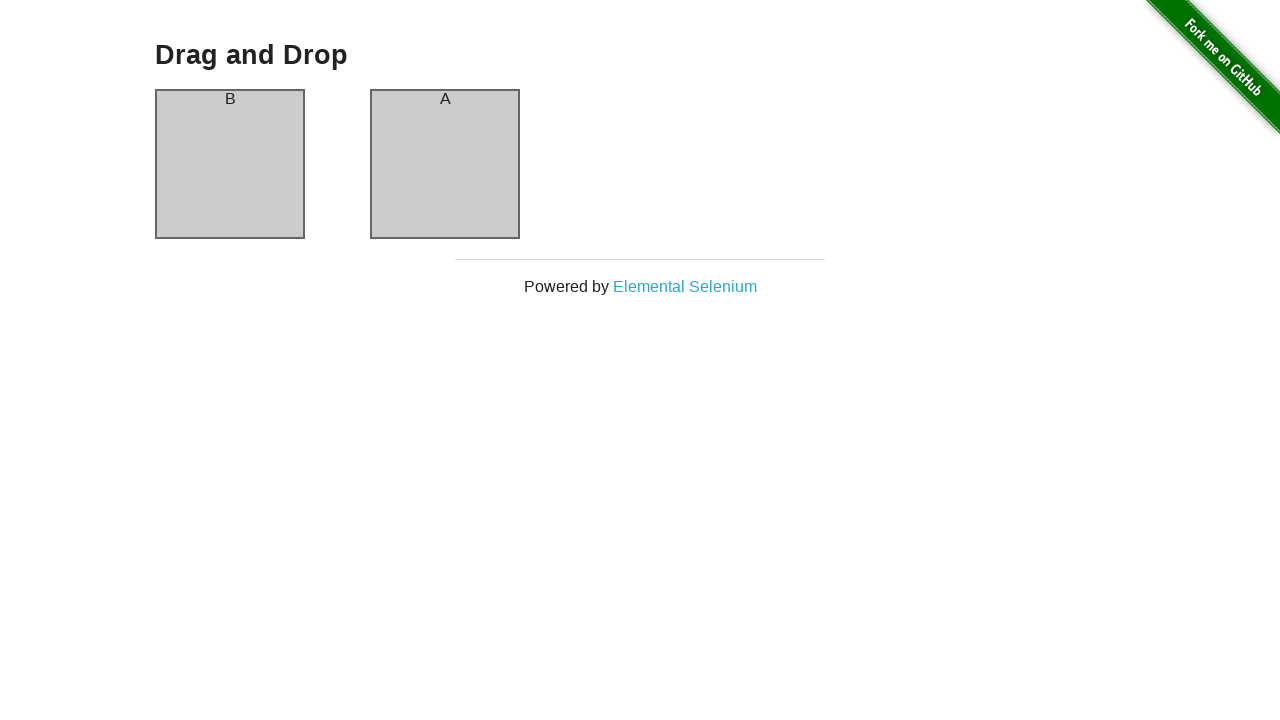

Retrieved all header elements from the page
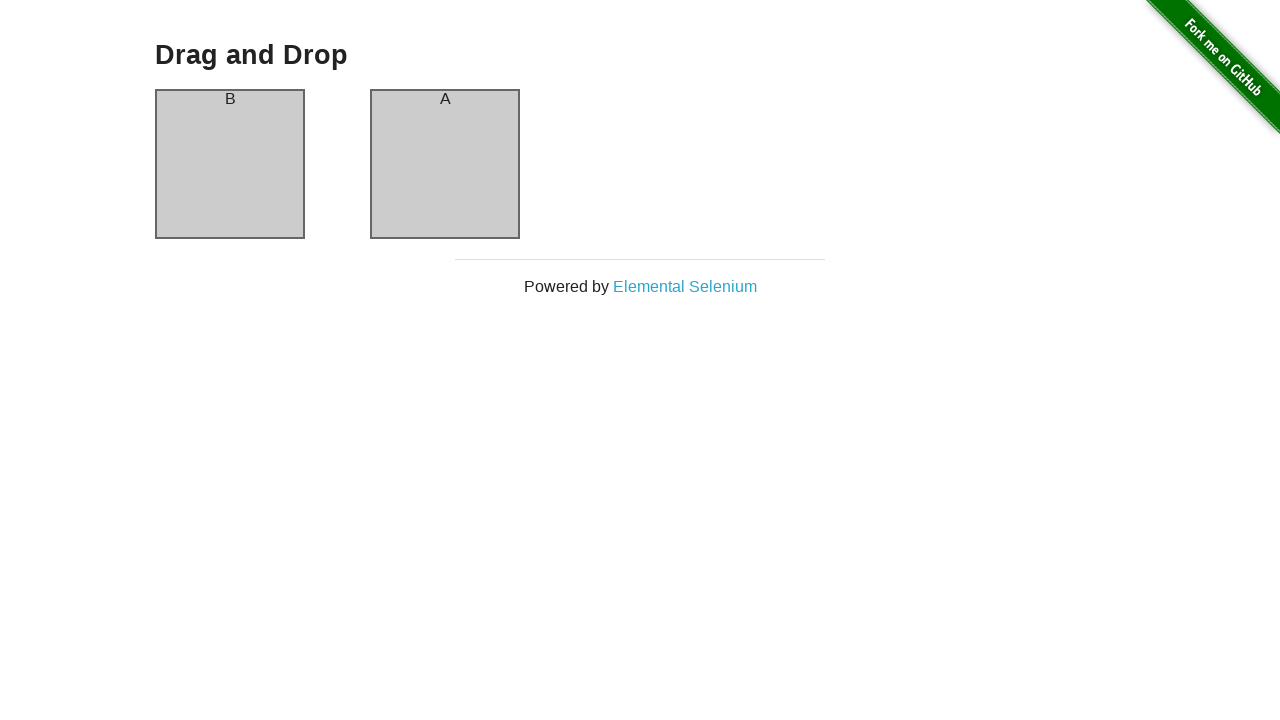

Verified that first header contains 'B'
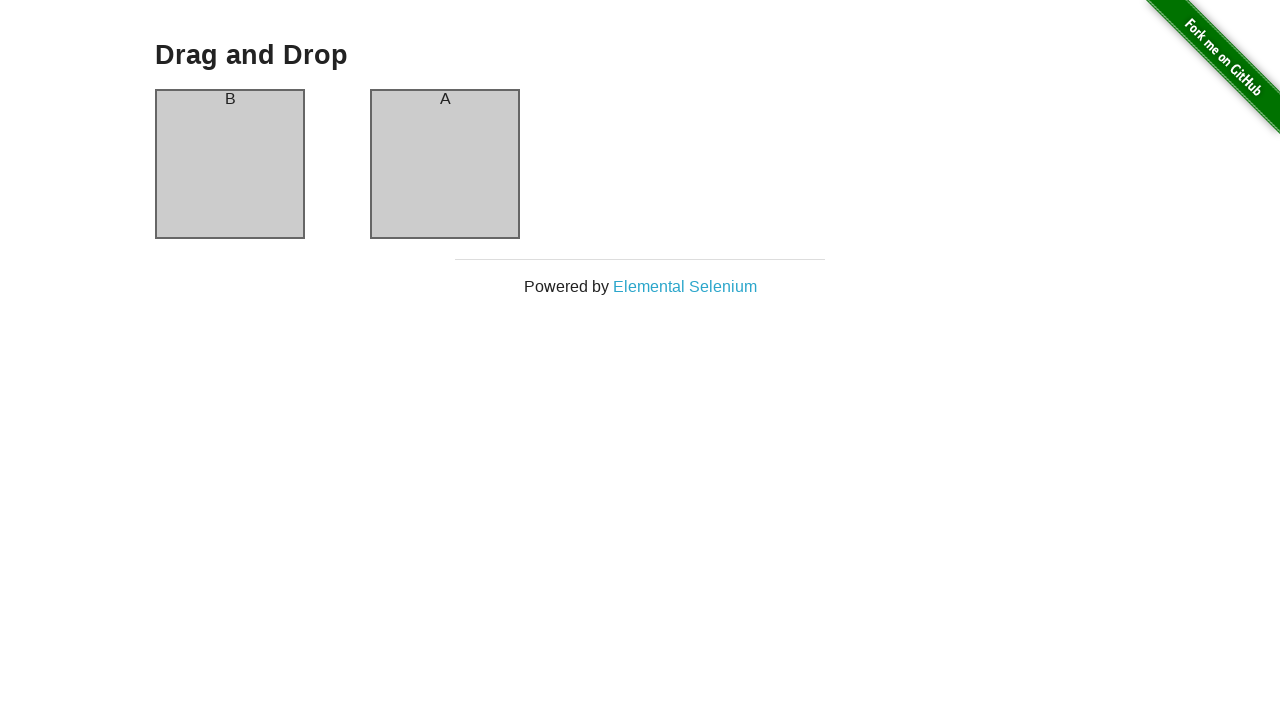

Verified that second header contains 'A' - drag and drop successful
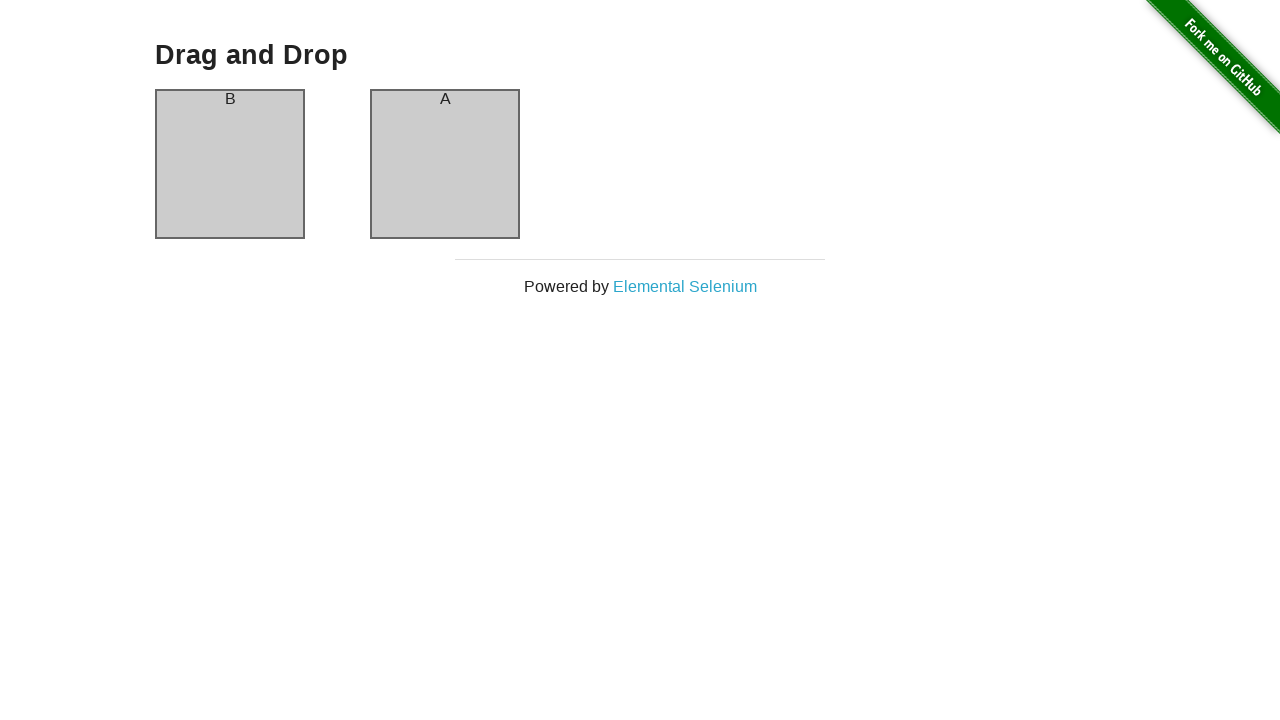

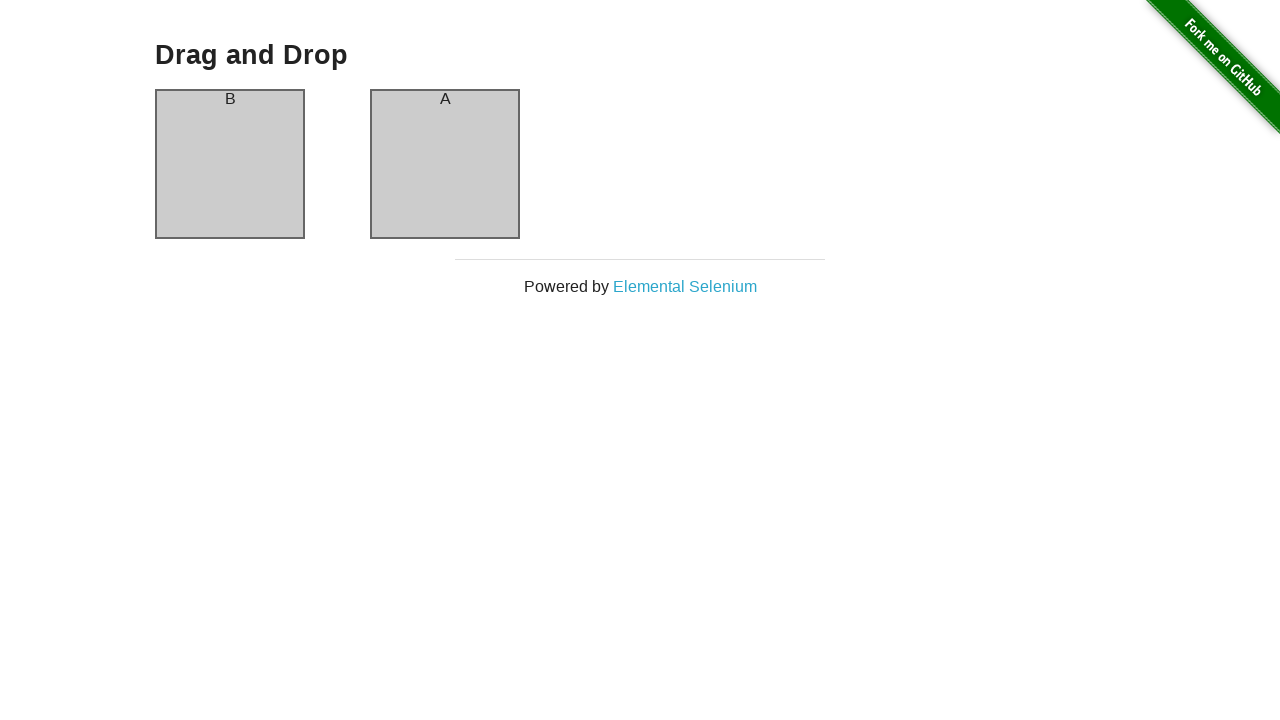